Tests that todo data persists after page reload by creating items, completing one, and reloading

Starting URL: https://demo.playwright.dev/todomvc

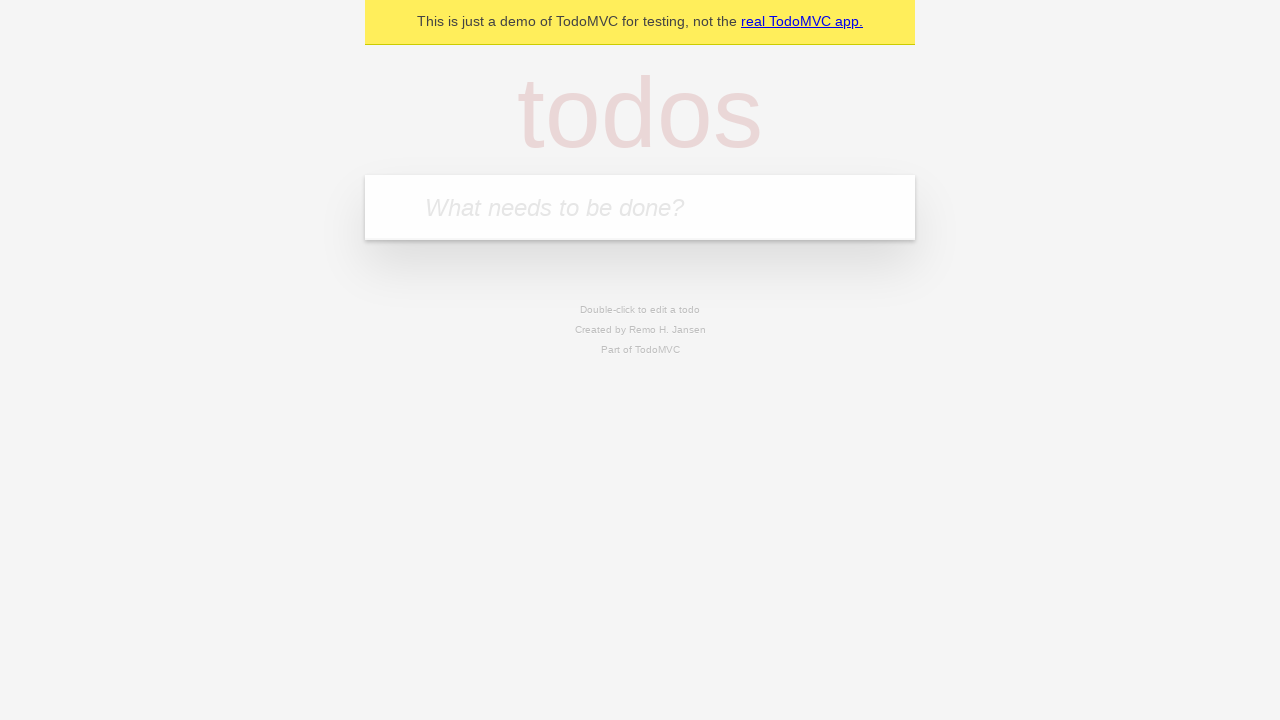

Filled todo input with 'buy some cheese' on internal:attr=[placeholder="What needs to be done?"i]
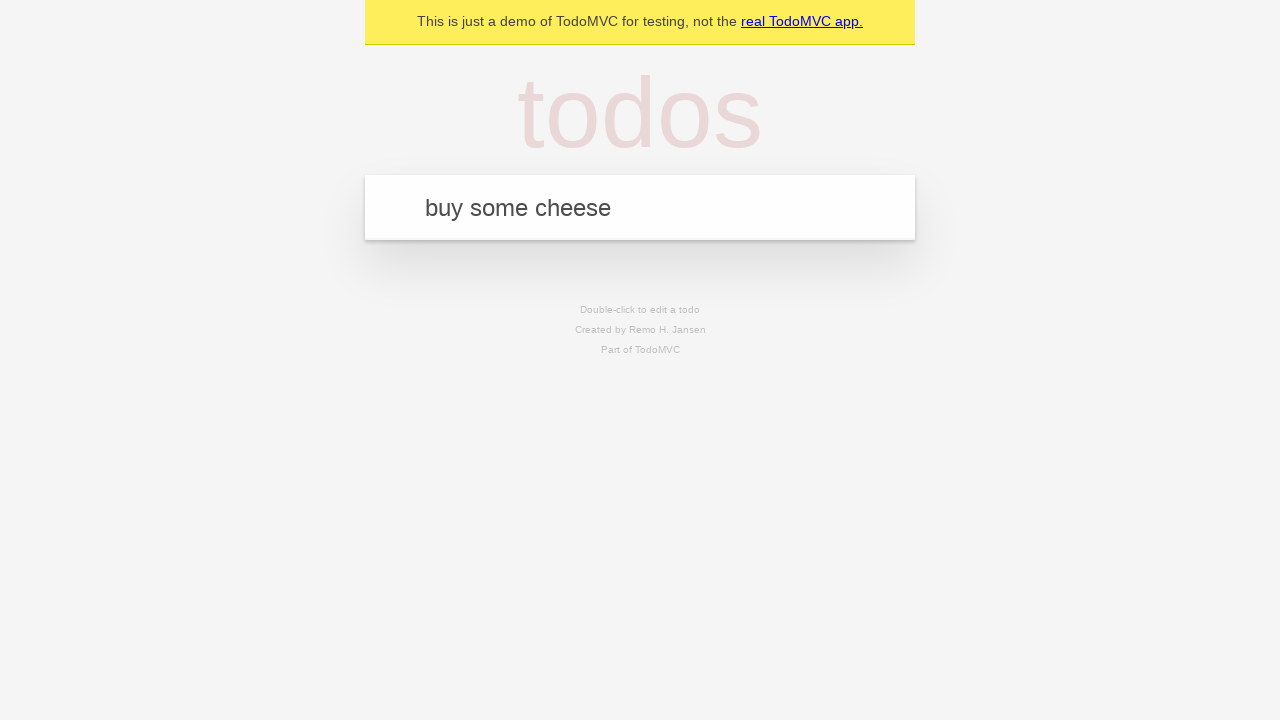

Pressed Enter to create first todo item on internal:attr=[placeholder="What needs to be done?"i]
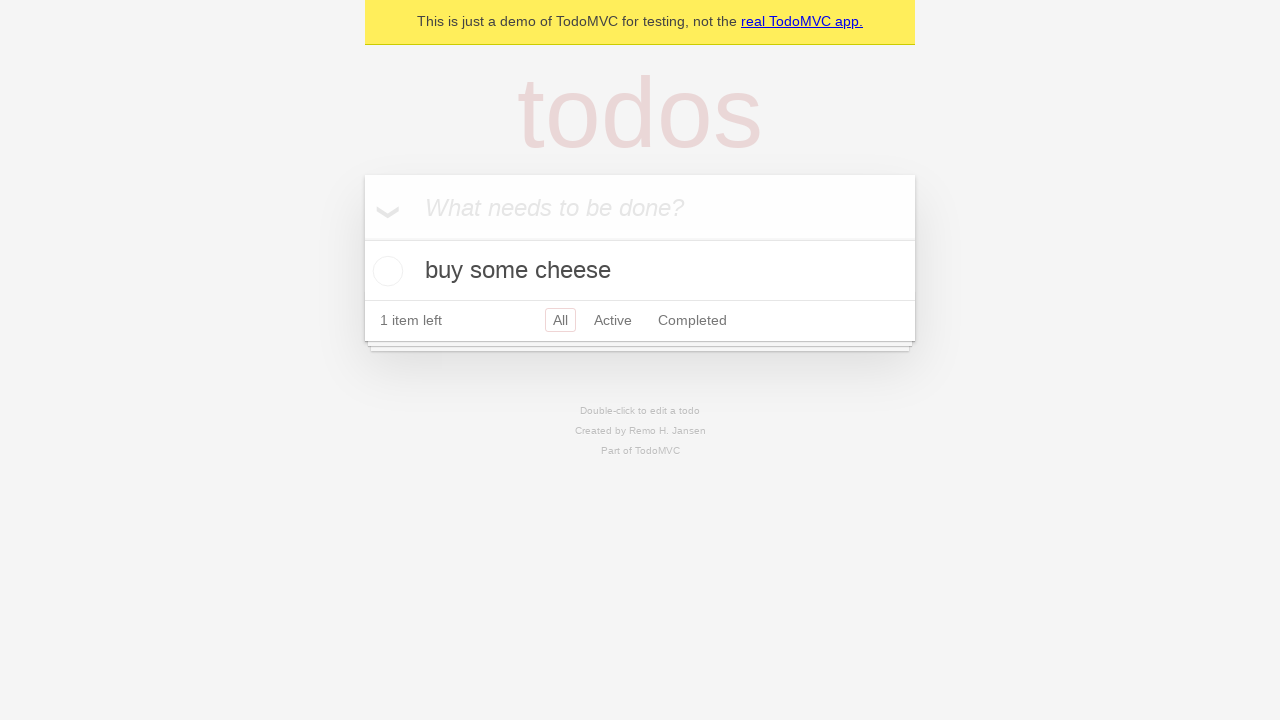

Filled todo input with 'feed the cat' on internal:attr=[placeholder="What needs to be done?"i]
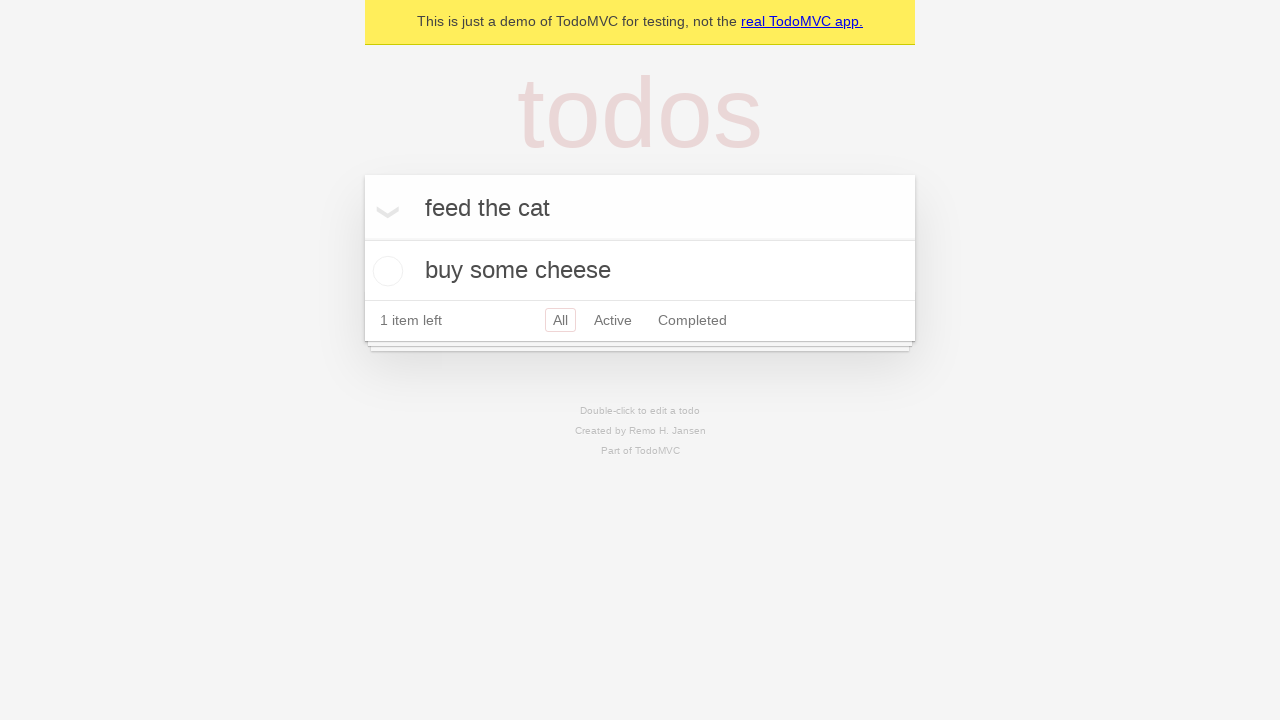

Pressed Enter to create second todo item on internal:attr=[placeholder="What needs to be done?"i]
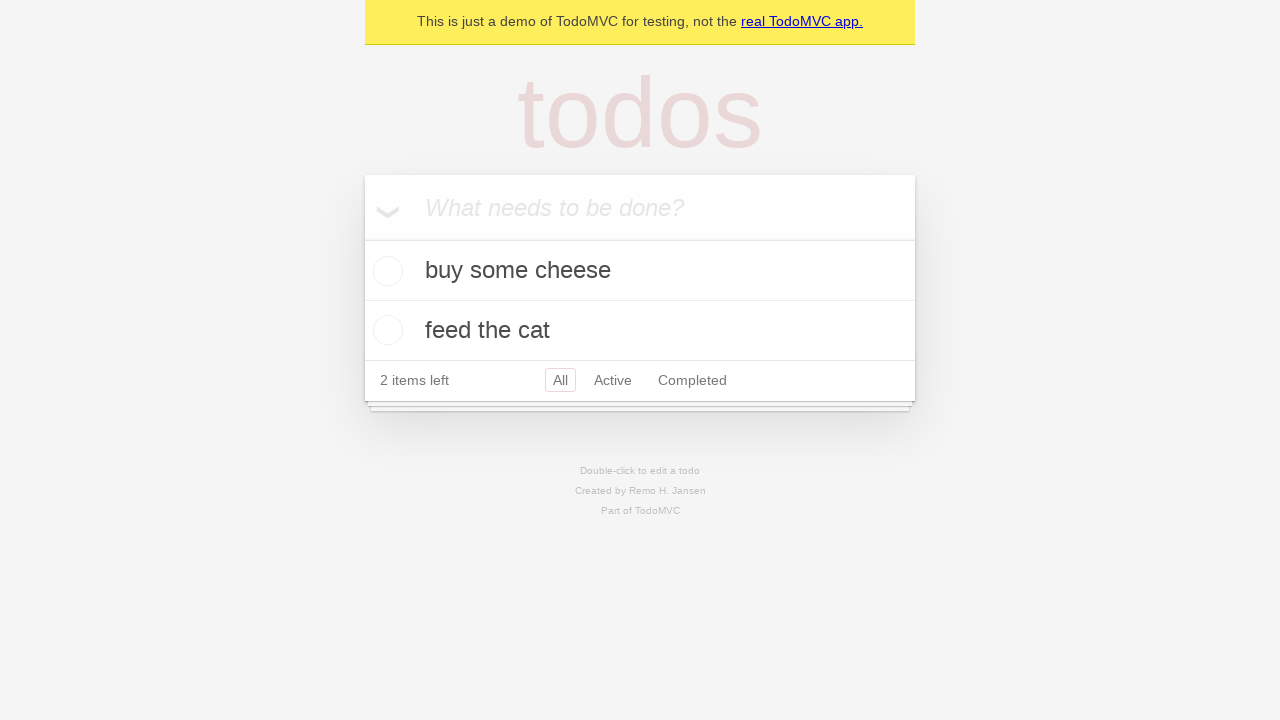

Checked the first todo item 'buy some cheese' at (385, 271) on internal:testid=[data-testid="todo-item"s] >> nth=0 >> internal:role=checkbox
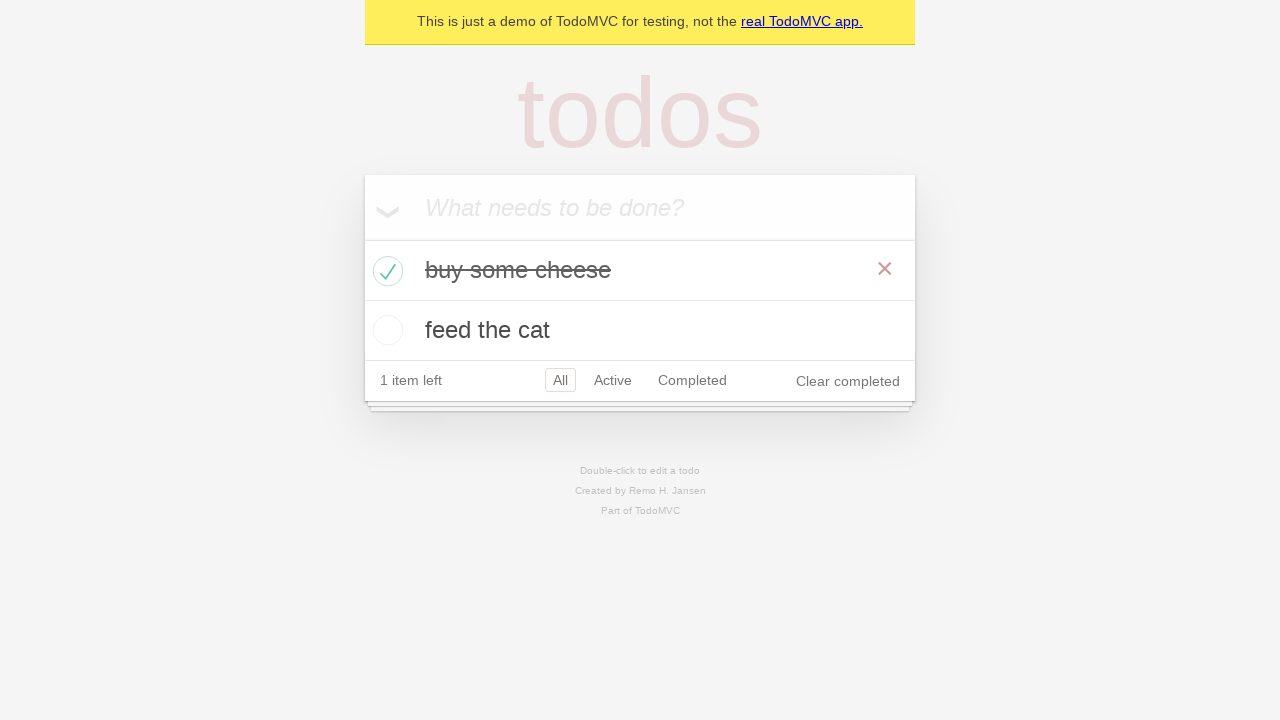

Reloaded the page to test data persistence
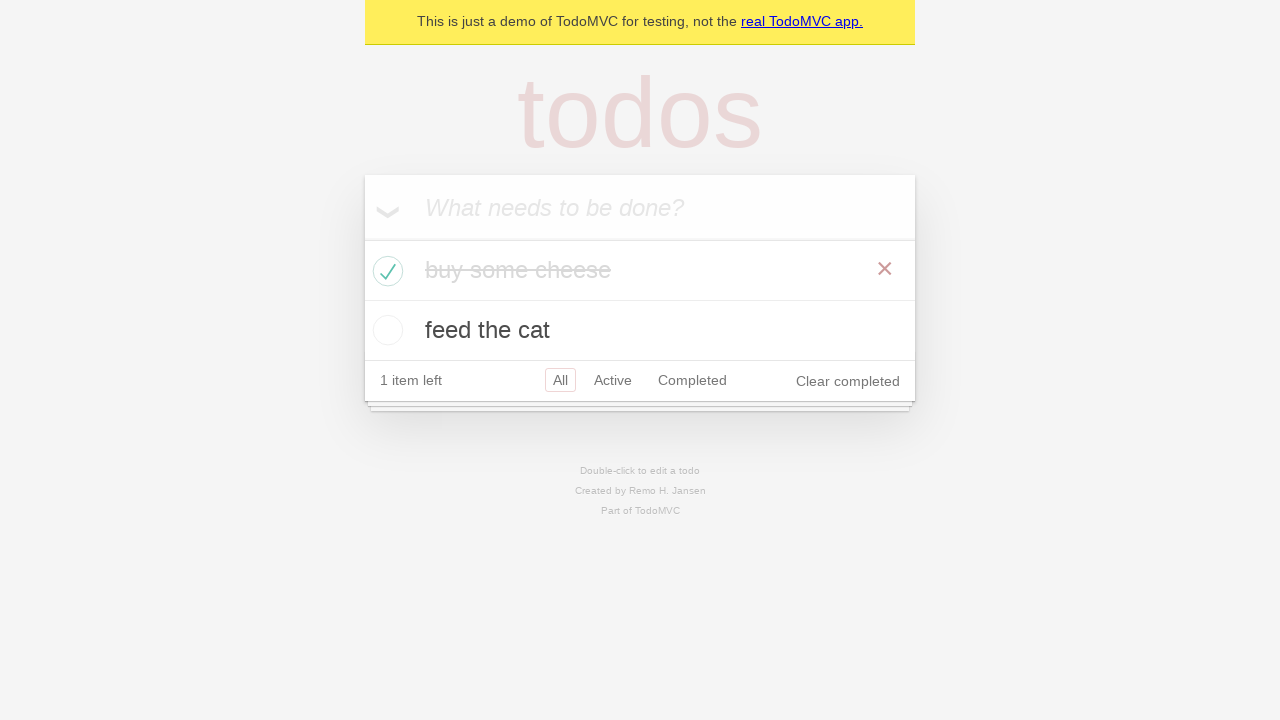

Waited for todo items to load after page reload
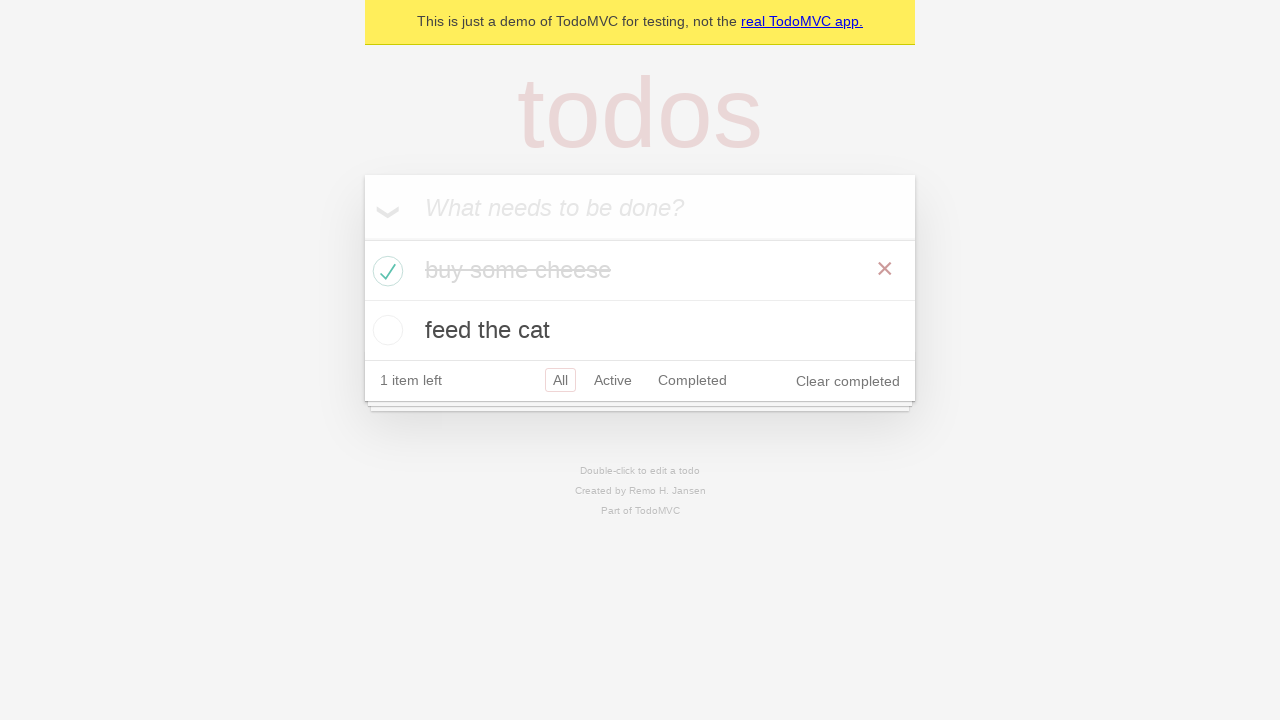

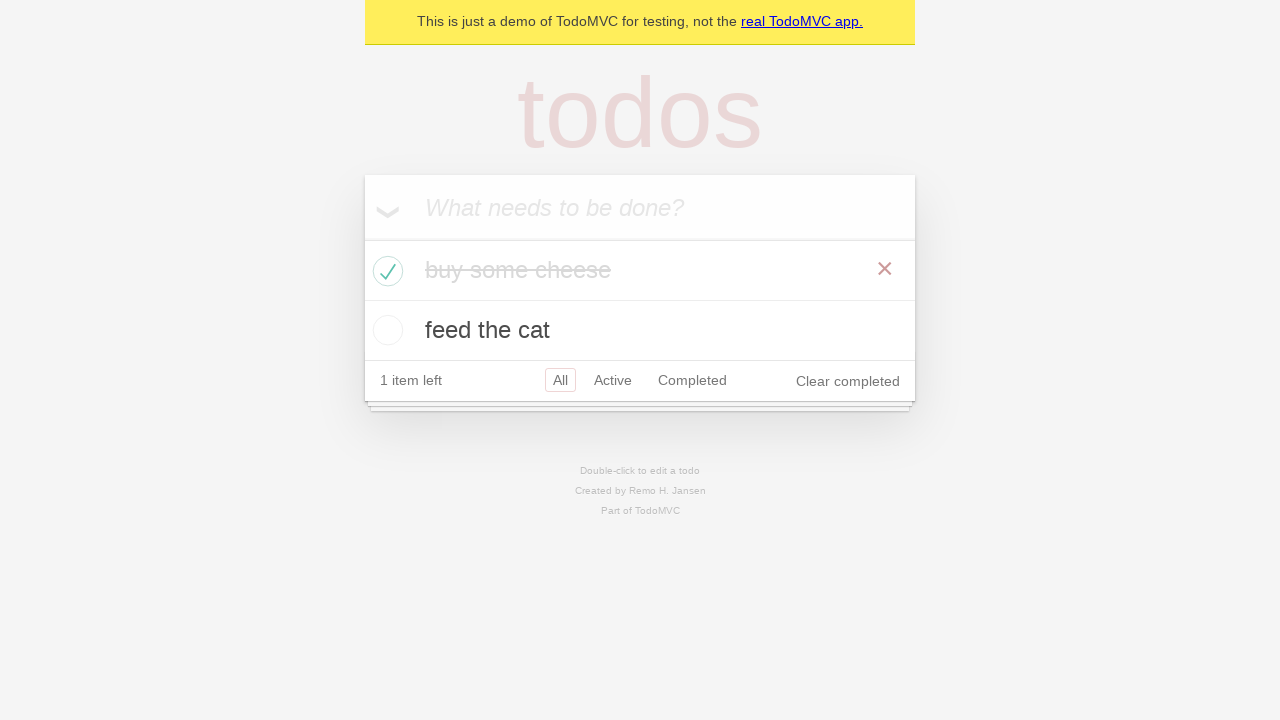